Navigates to a test page and verifies that a web table with headers exists by waiting for the table element and its header cells to be present.

Starting URL: https://omayo.blogspot.com

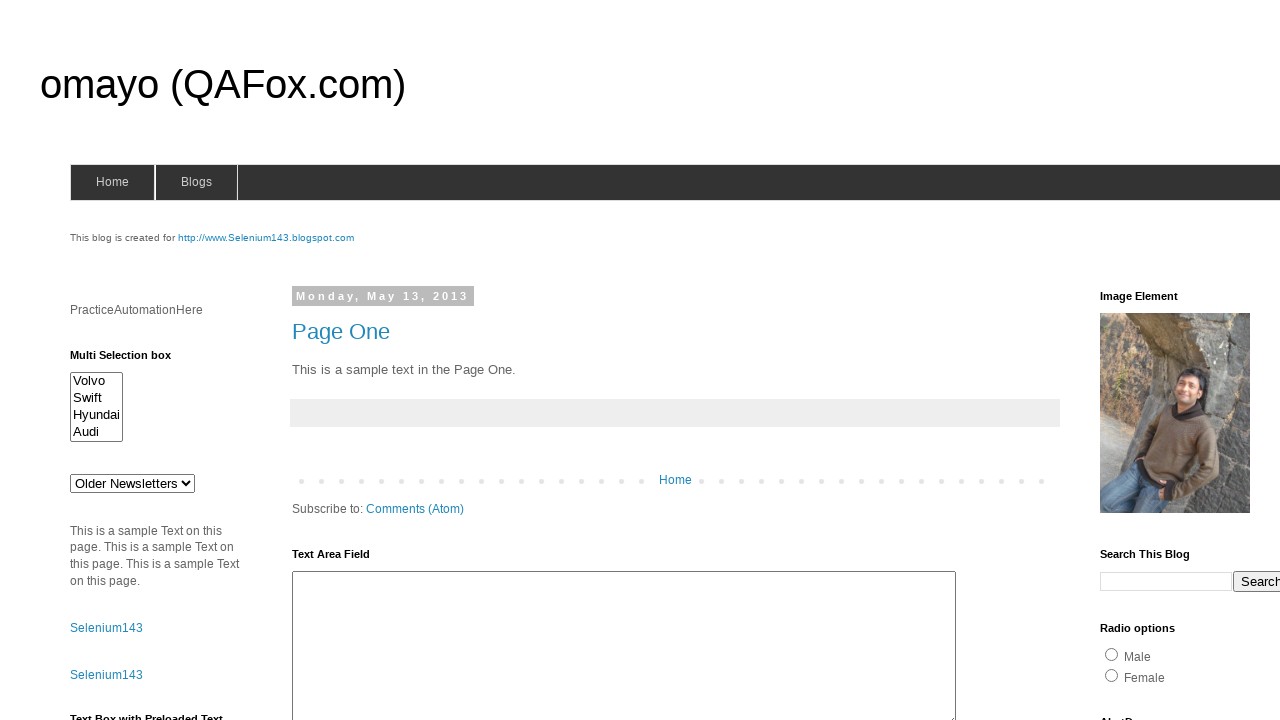

Navigated to https://omayo.blogspot.com
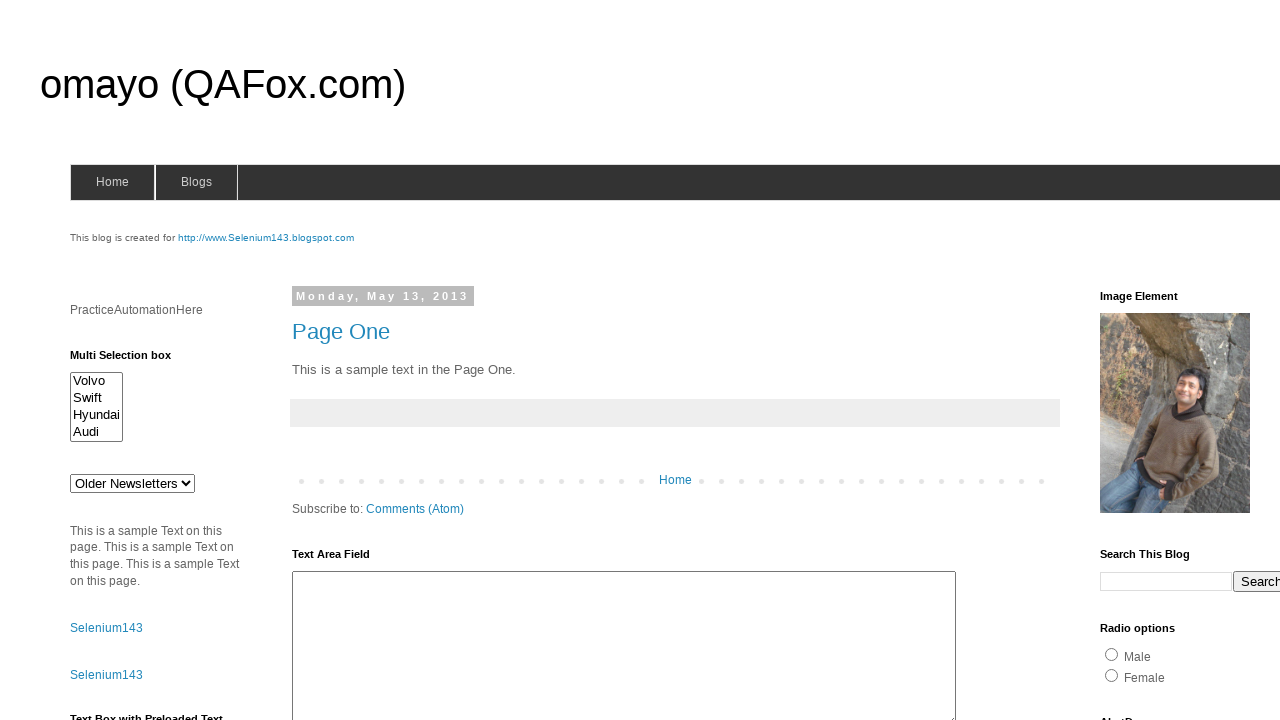

Table with id 'table1' is present on the page
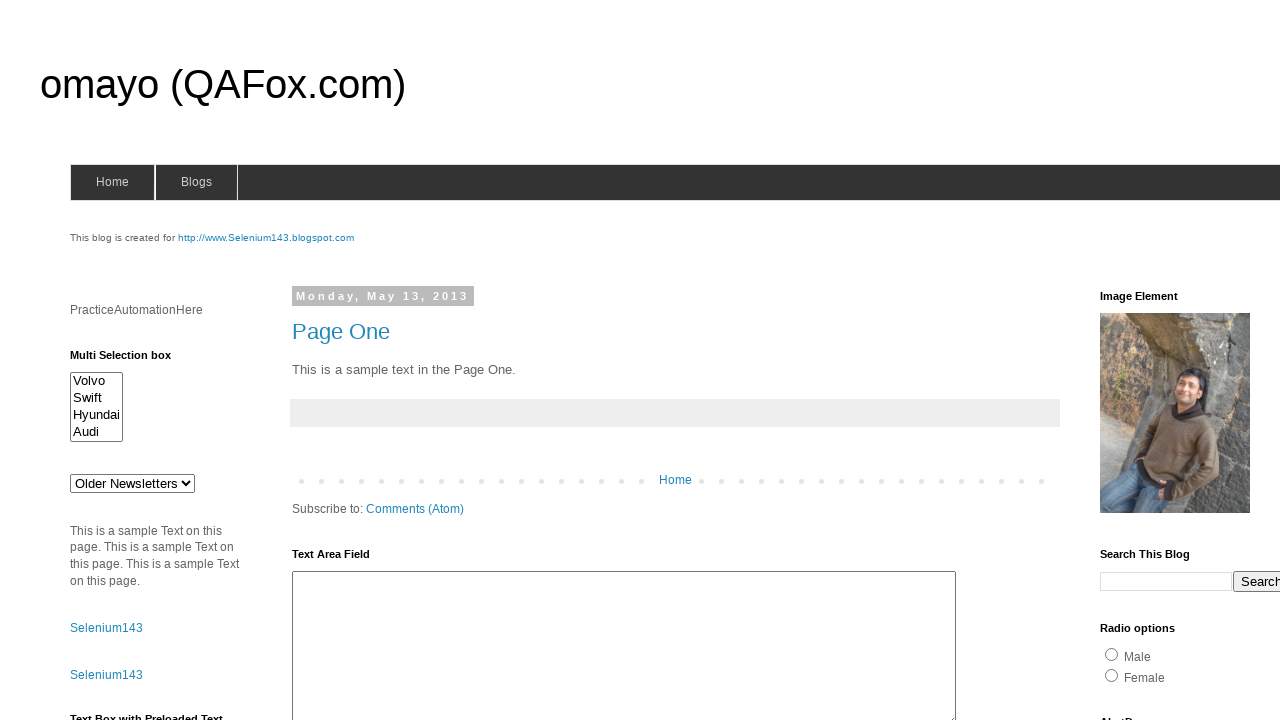

Table headers in thead are present
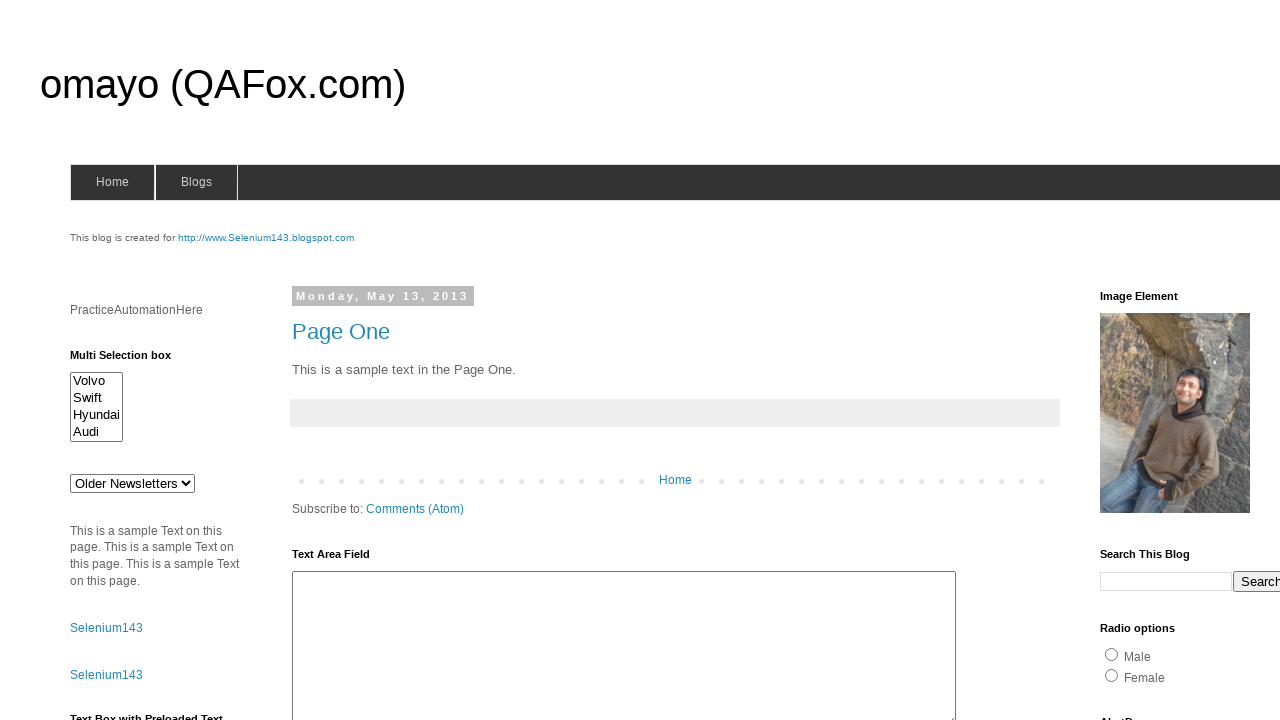

First table header is visible, confirming web table headers exist
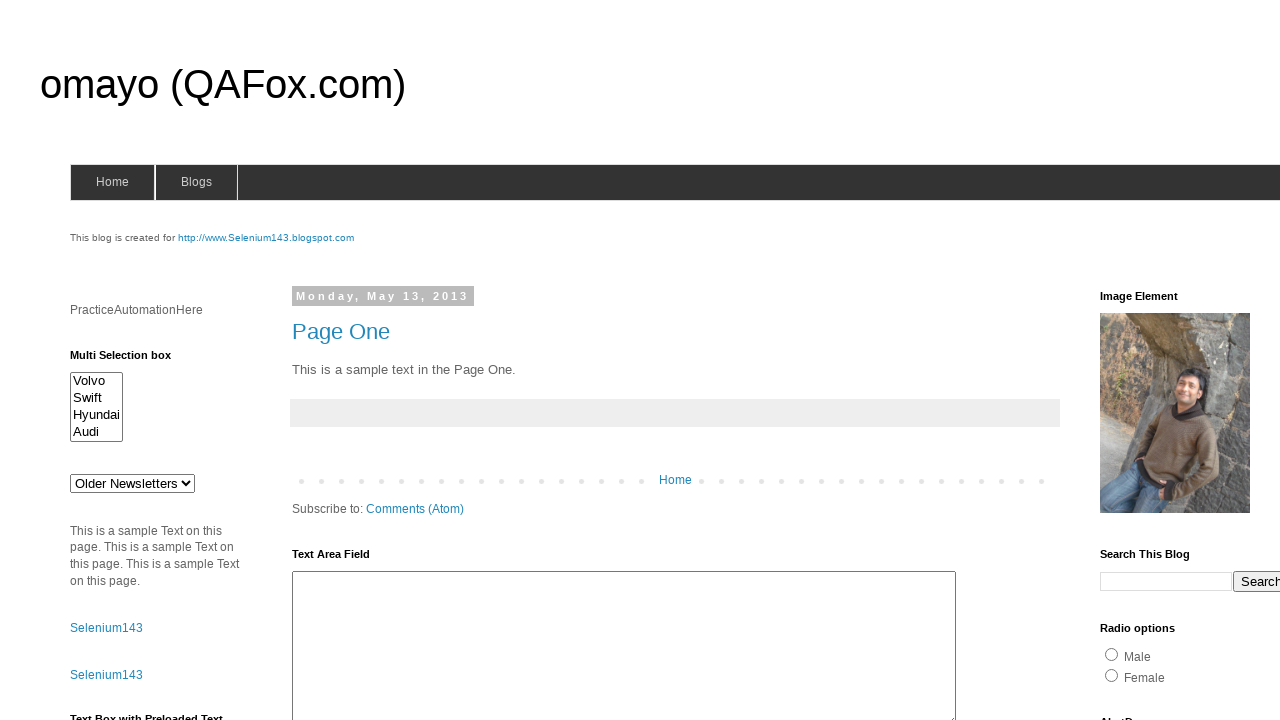

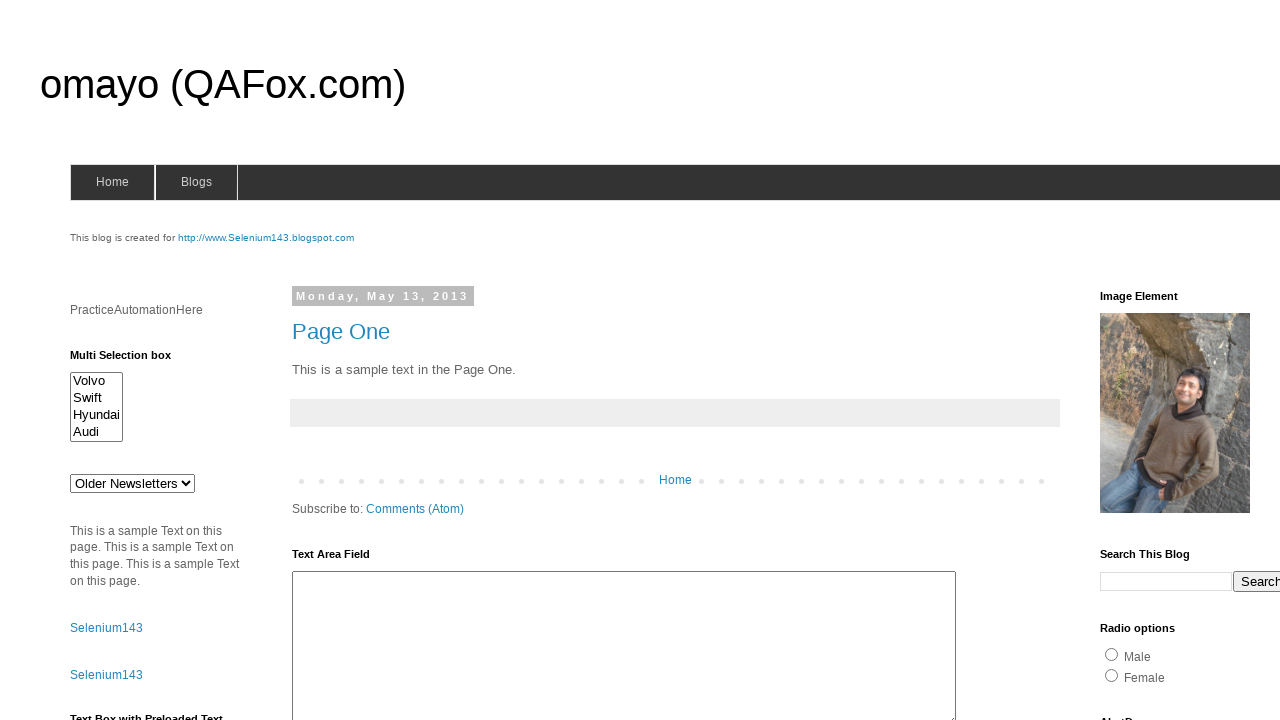